Tests a slow calculator web application by setting a delay, entering a calculation (7+8), and verifying the result equals 15

Starting URL: https://bonigarcia.dev/selenium-webdriver-java/slow-calculator.html

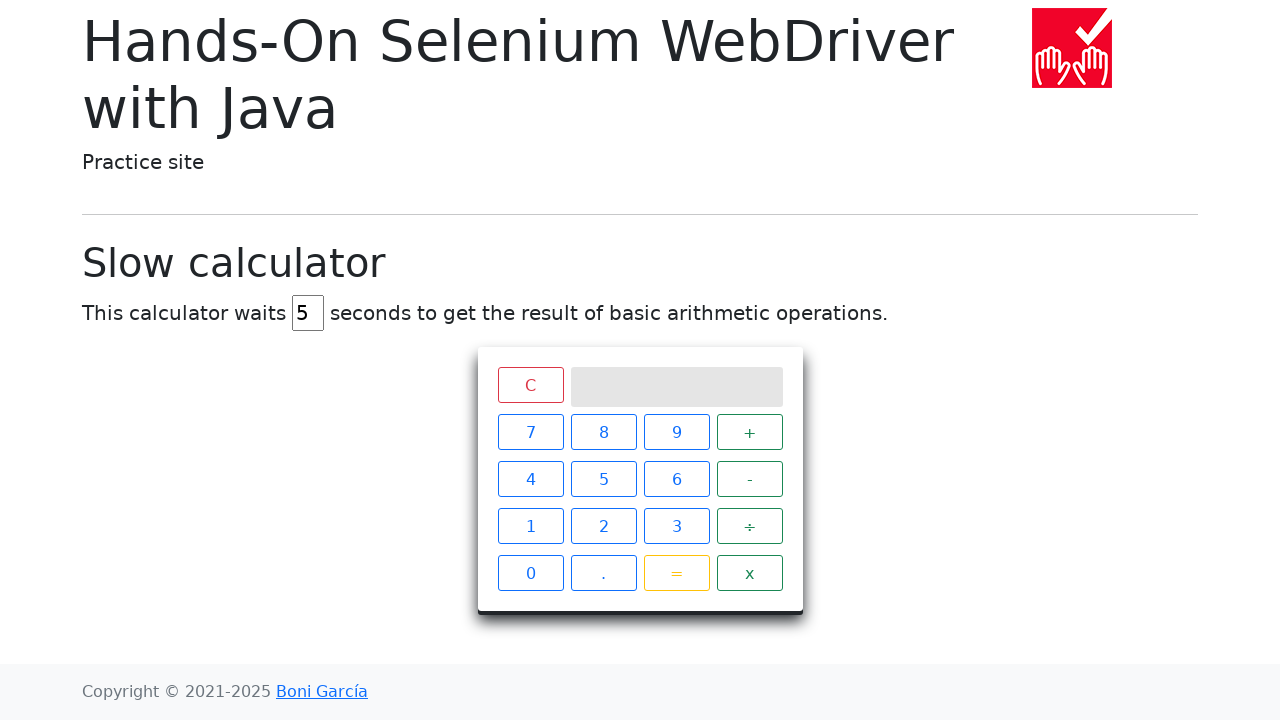

Navigated to slow calculator application
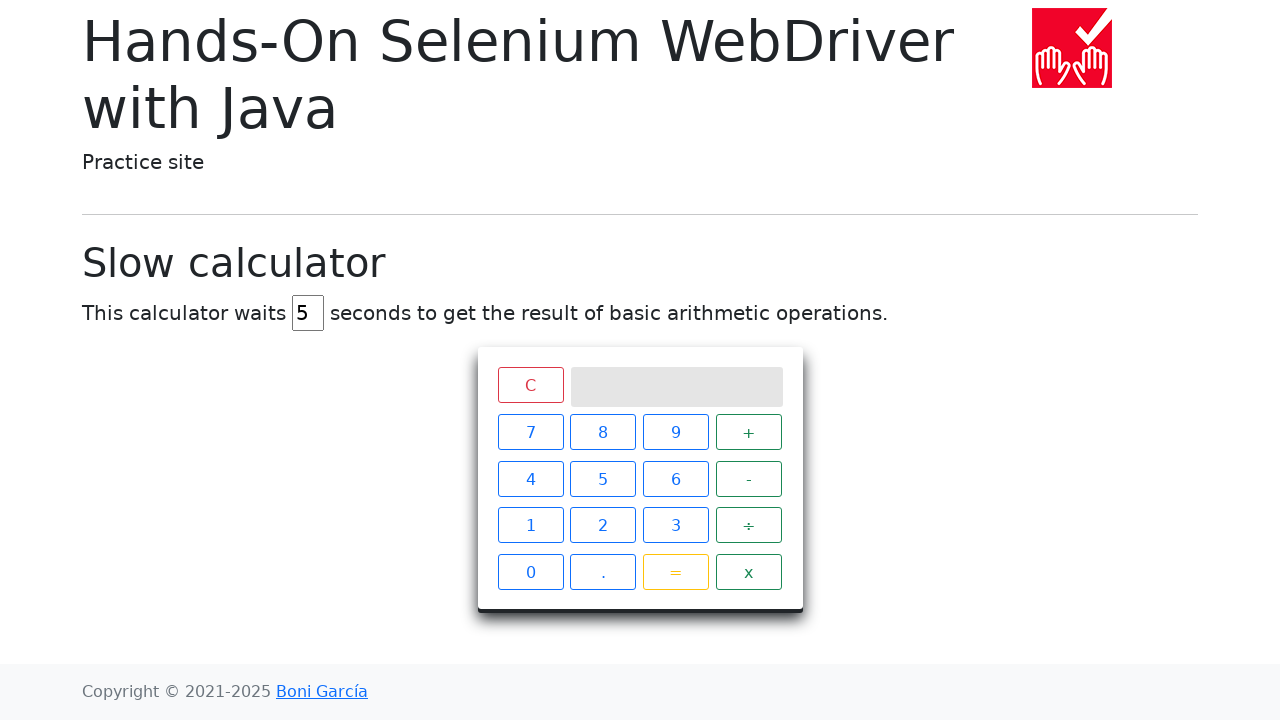

Cleared delay input field on #delay
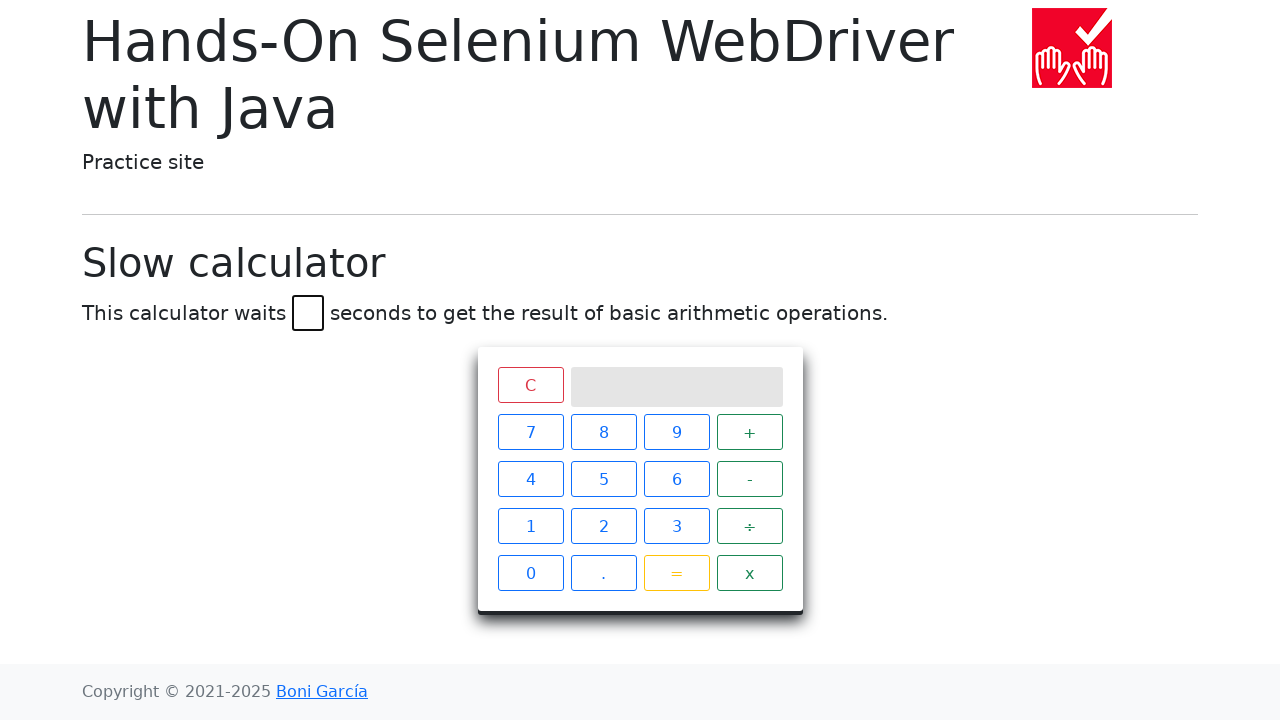

Set delay to 45 seconds on #delay
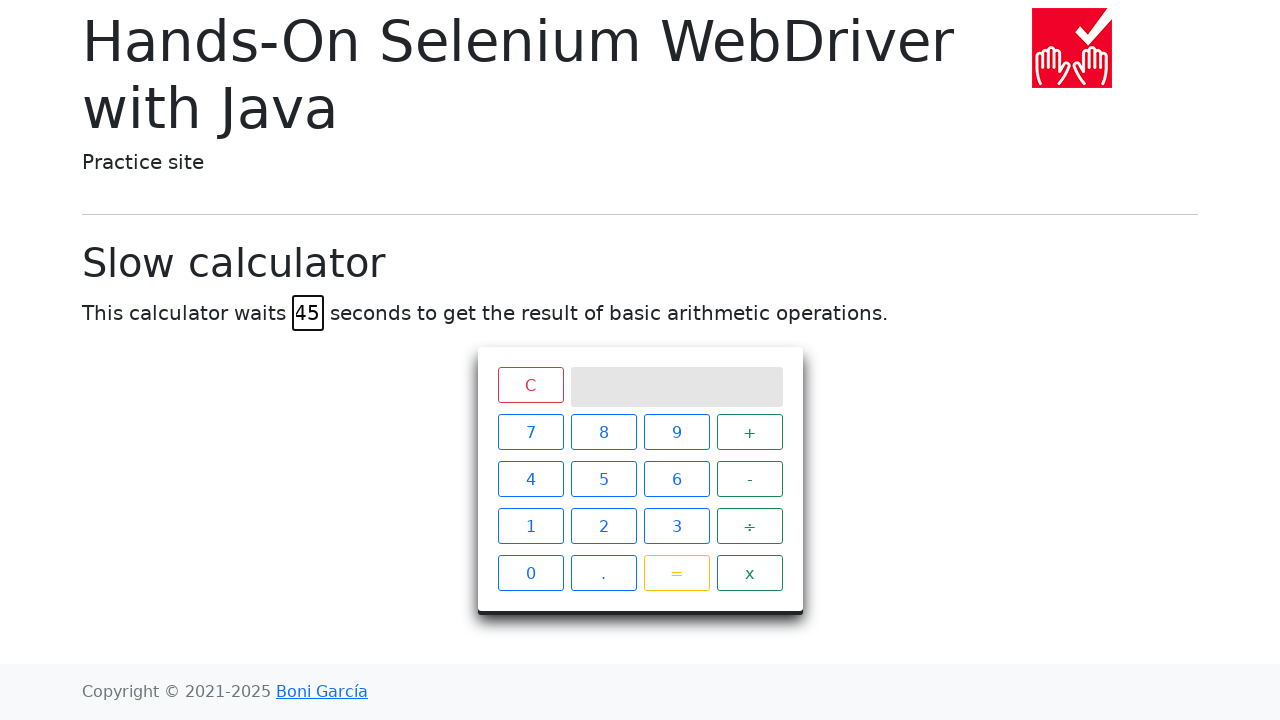

Clicked number 7 at (530, 432) on xpath=//span[text()='7']
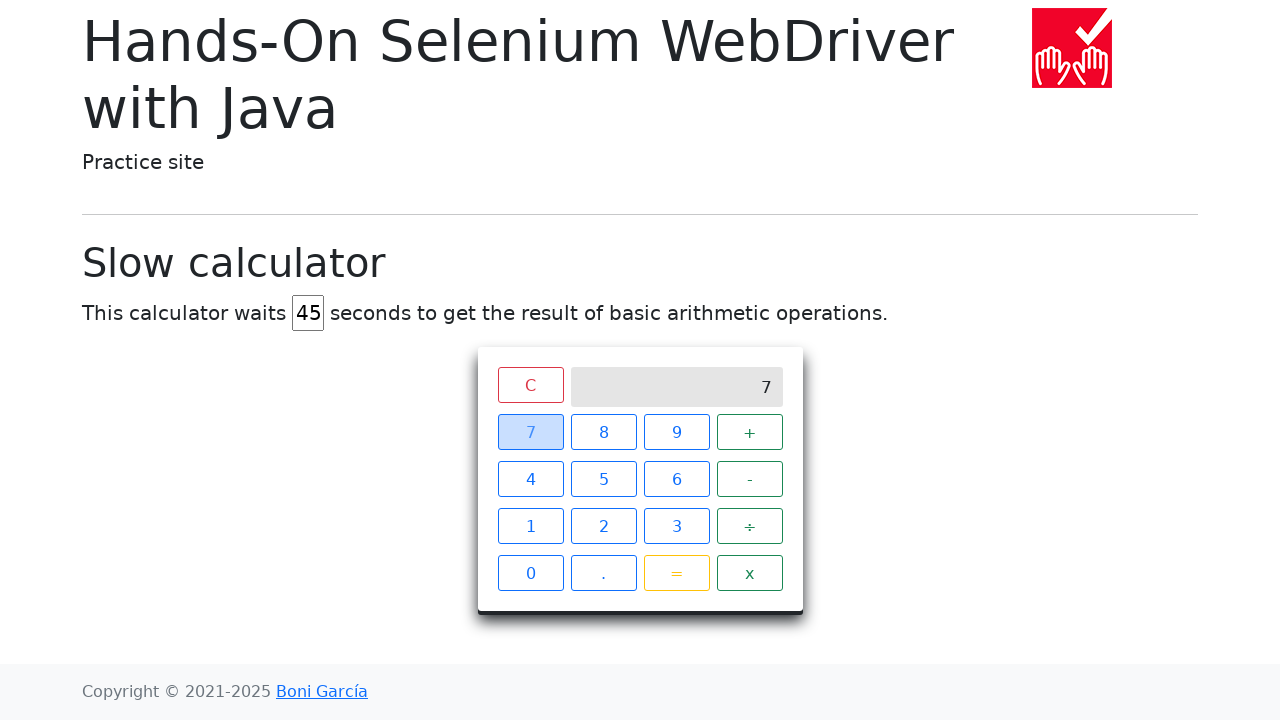

Clicked plus operator at (750, 432) on xpath=//span[text()='+']
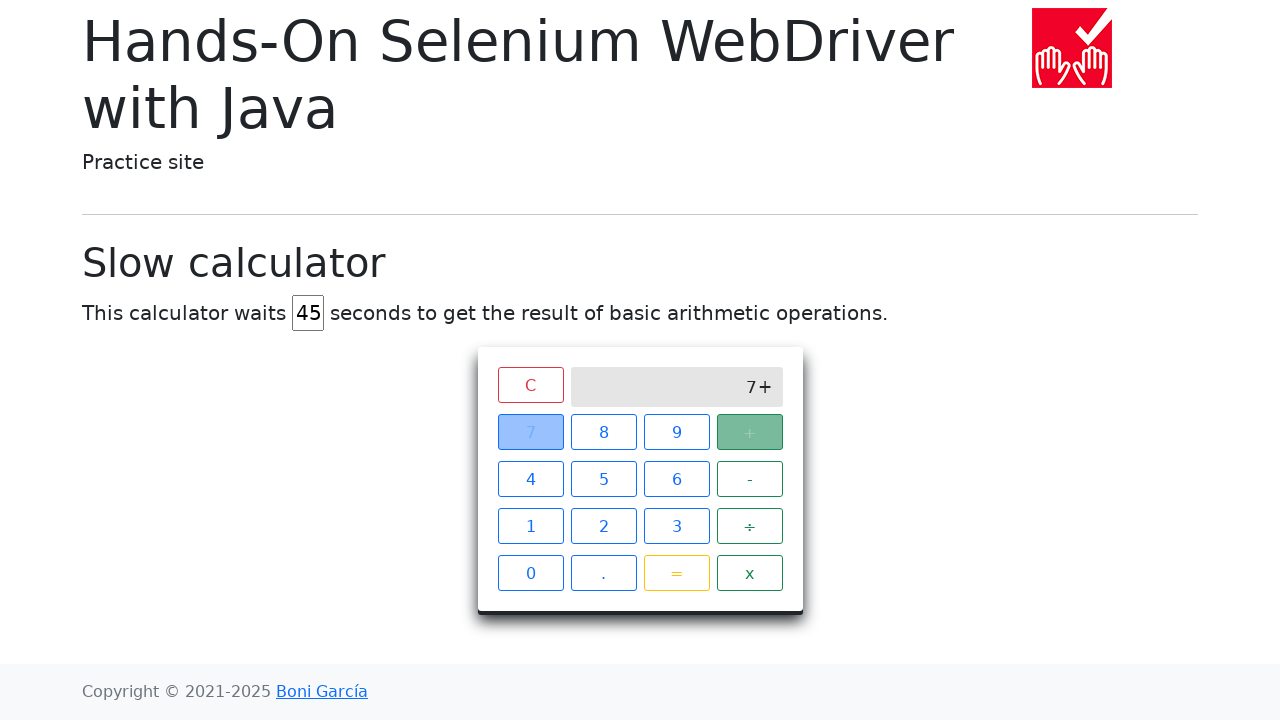

Clicked number 8 at (604, 432) on xpath=//span[text()='8']
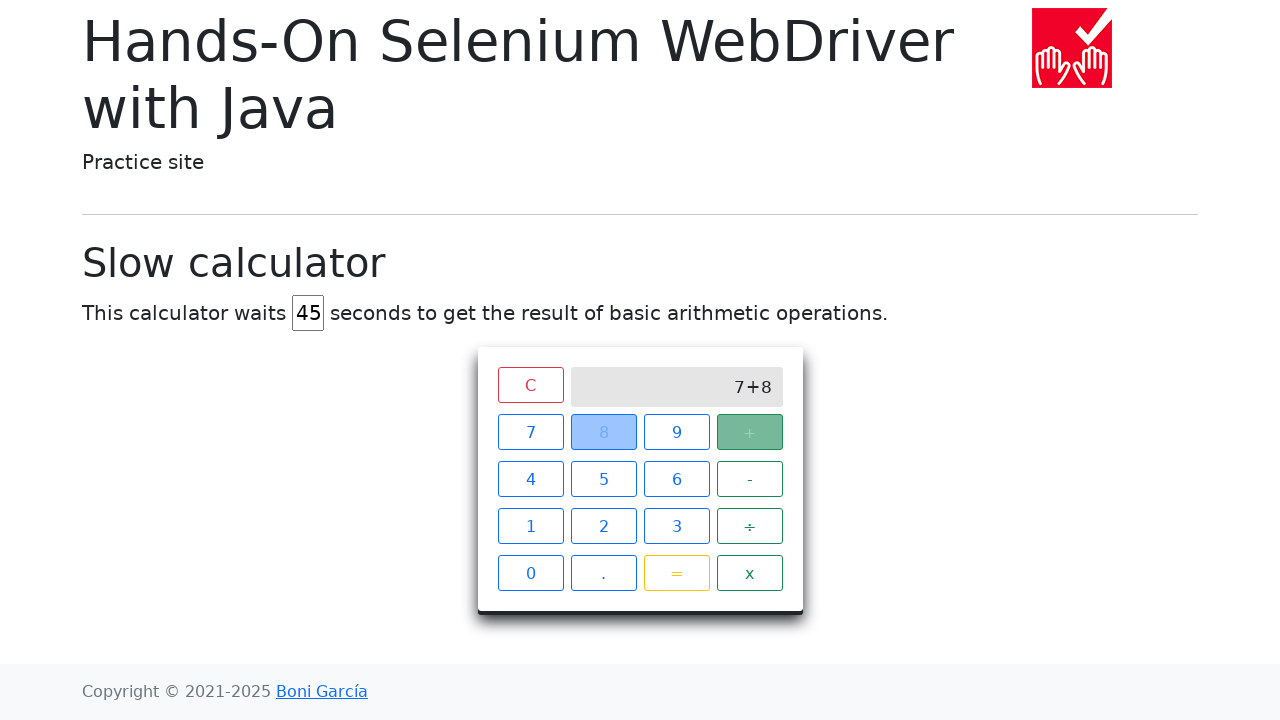

Clicked equals button to submit calculation at (676, 573) on xpath=//span[text()='=']
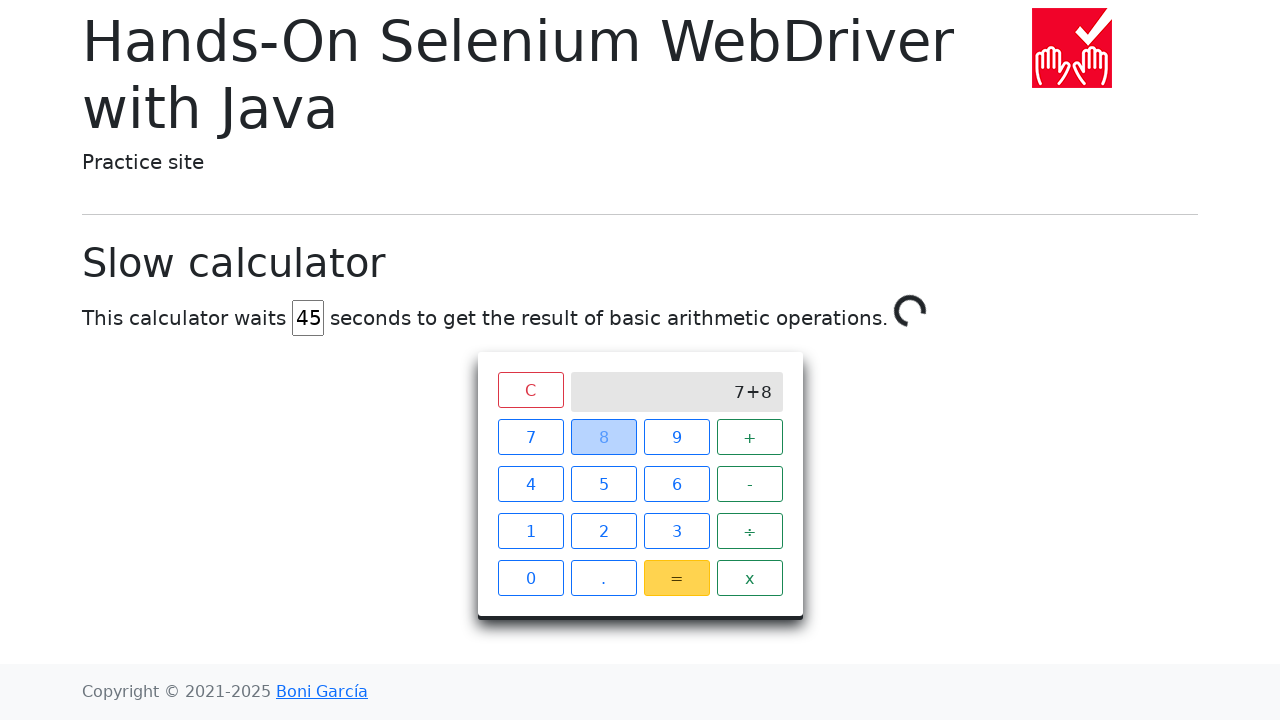

Verified calculation result equals 15
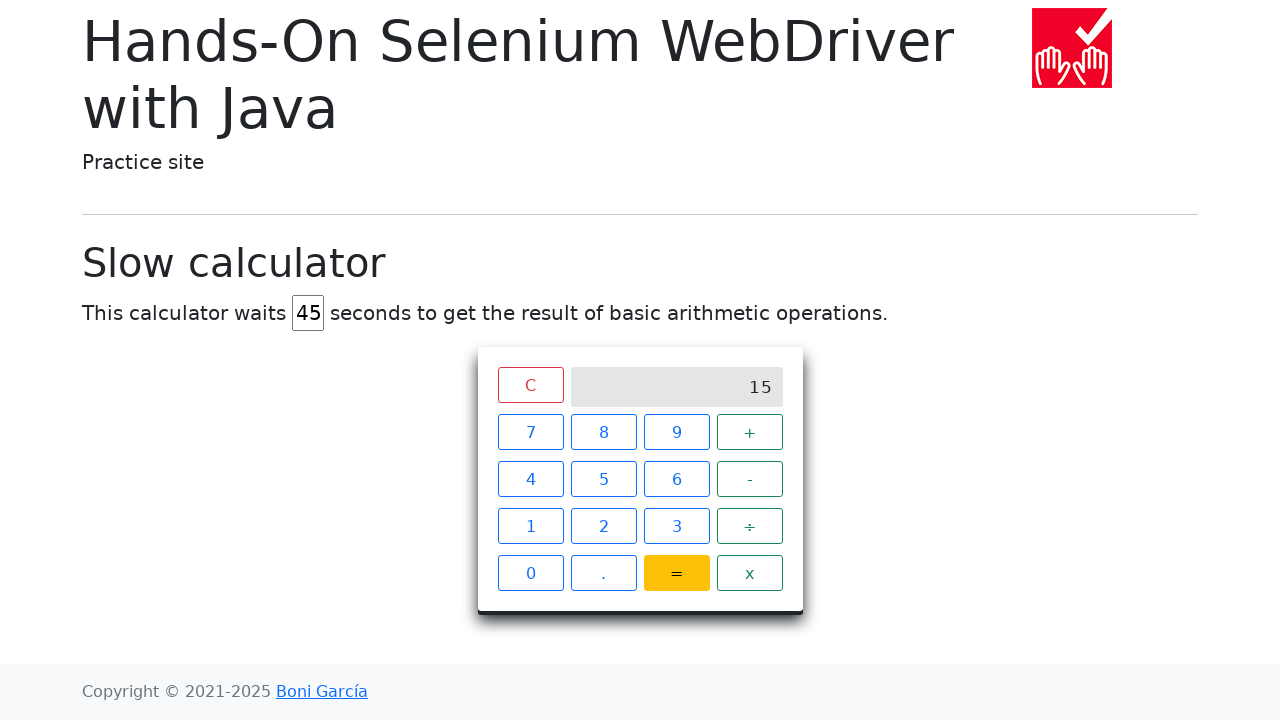

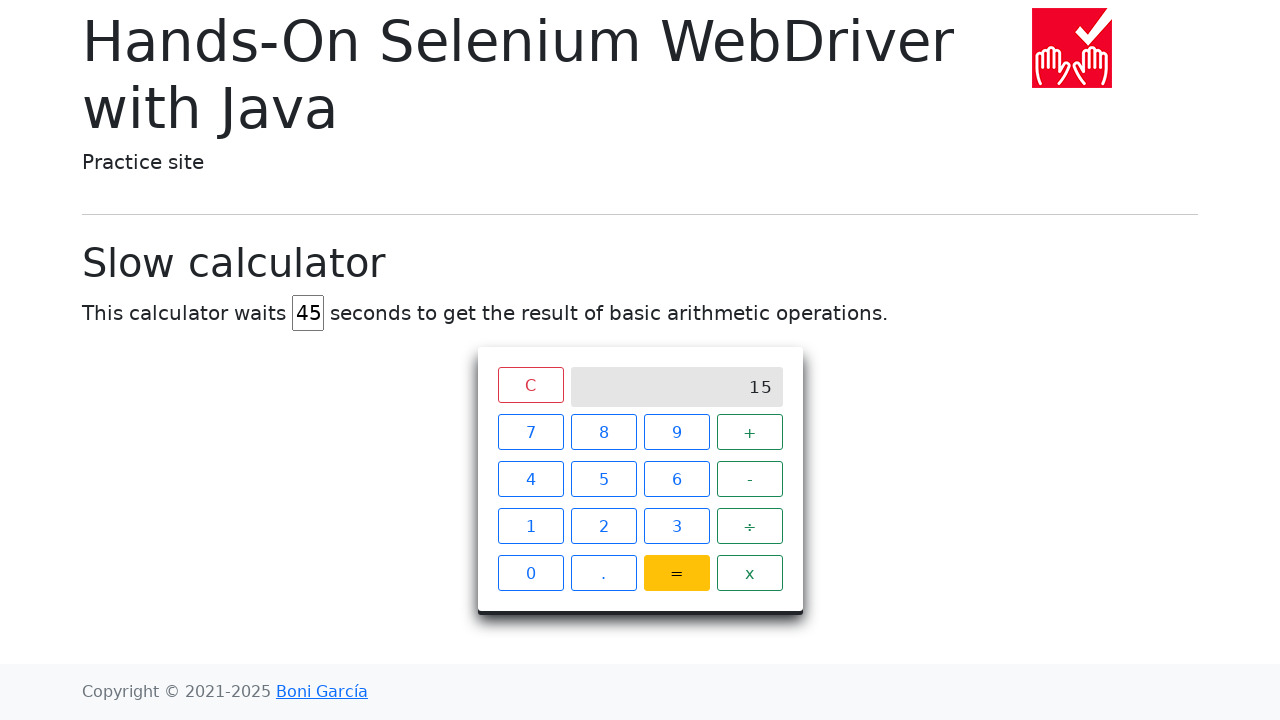